Waits for a price to drop to $100, books it, then solves a mathematical challenge and submits the answer

Starting URL: http://suninjuly.github.io/explicit_wait2.html

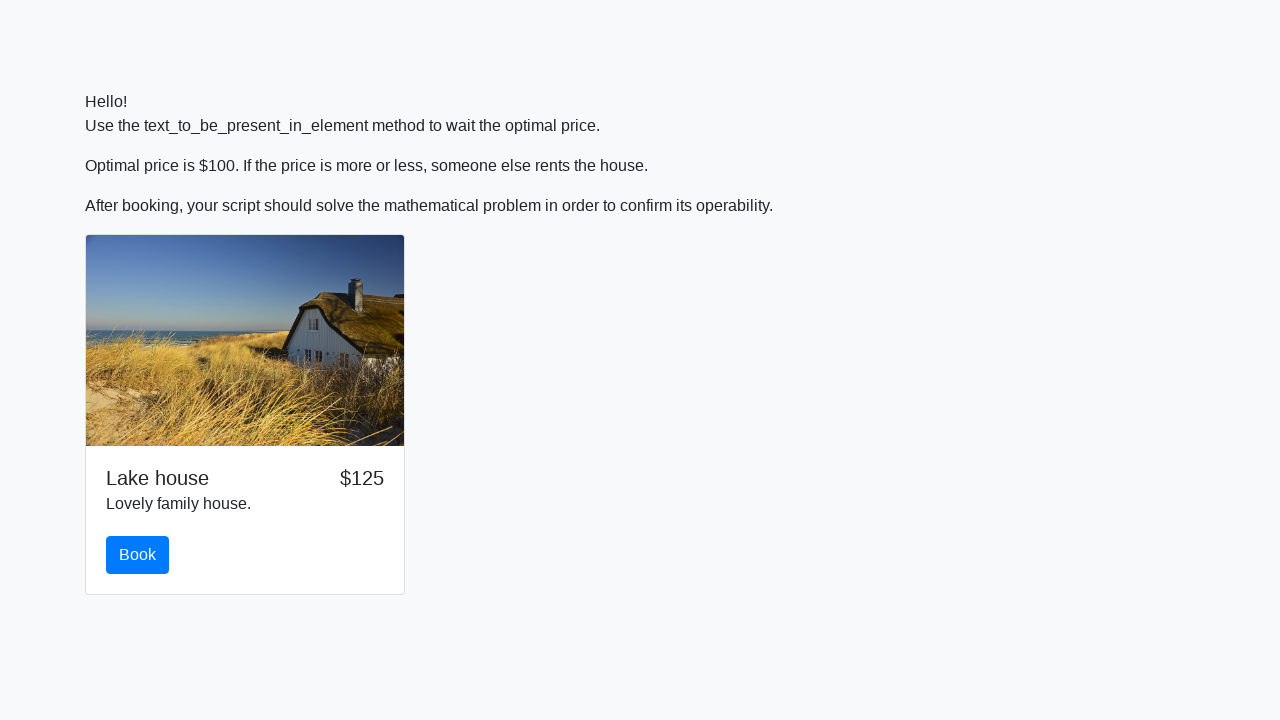

Waited for price to drop to $100
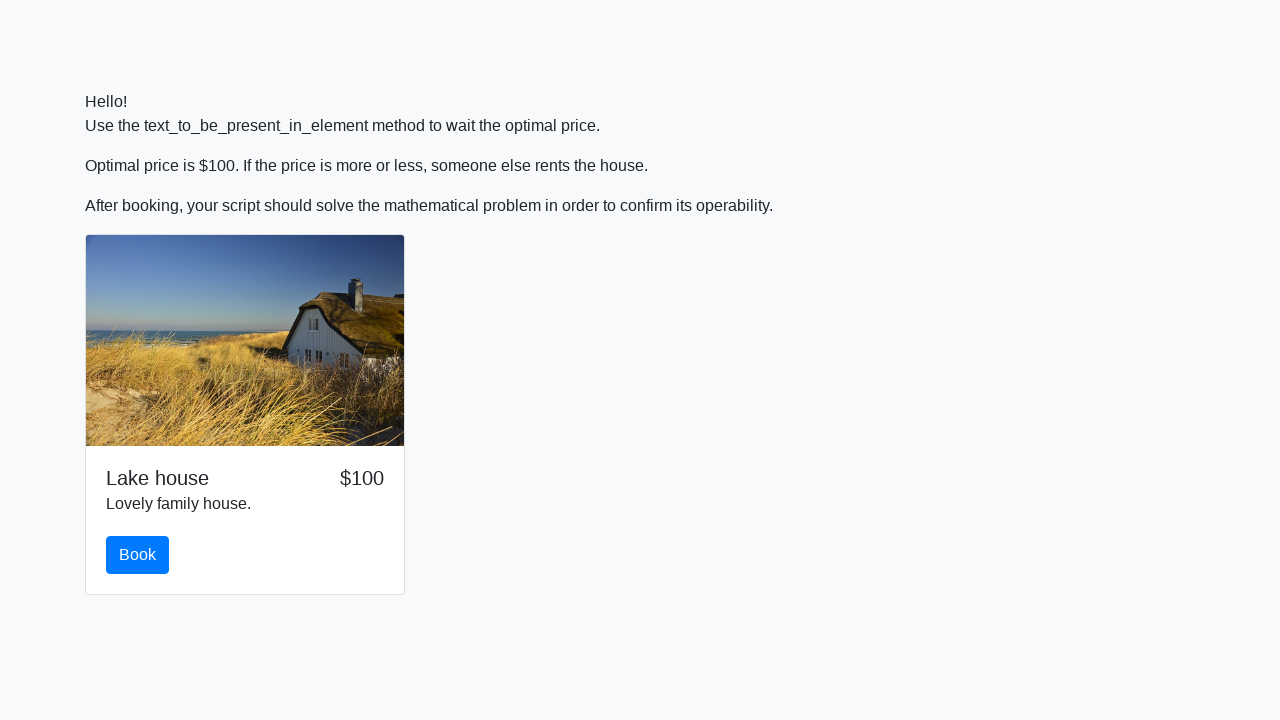

Clicked book button at (138, 555) on #book
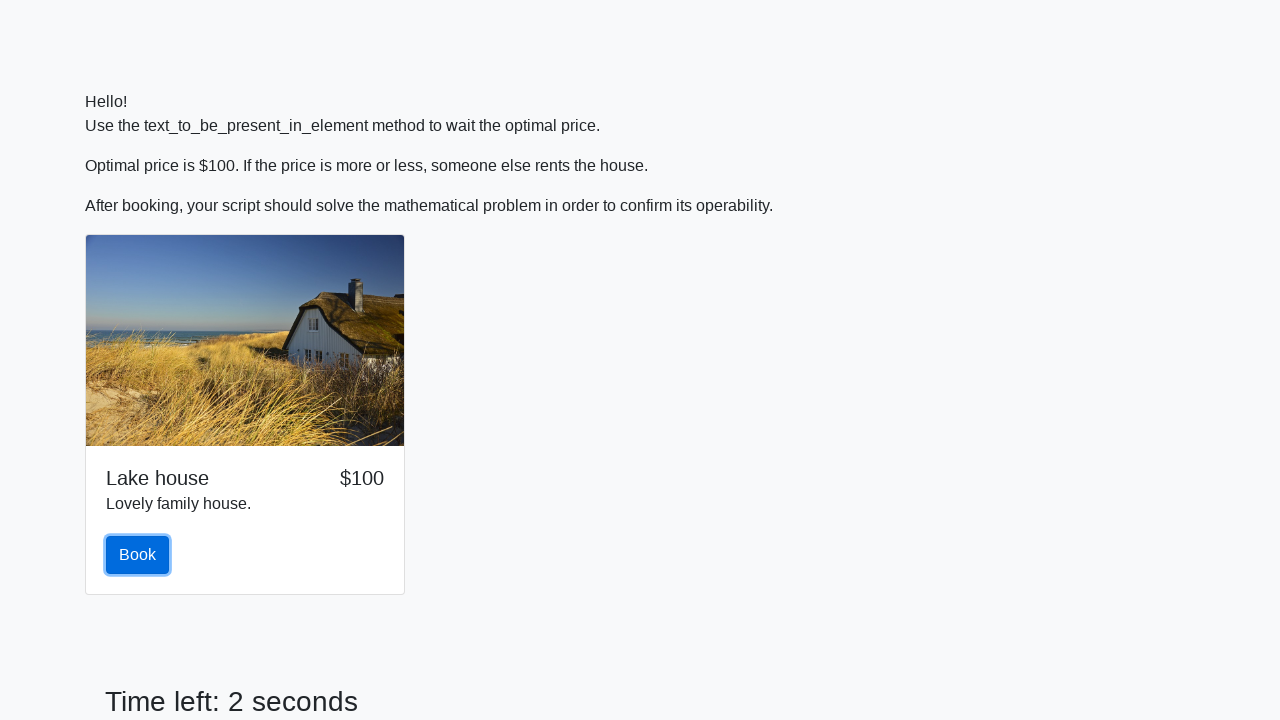

Retrieved mathematical value from input field: 363
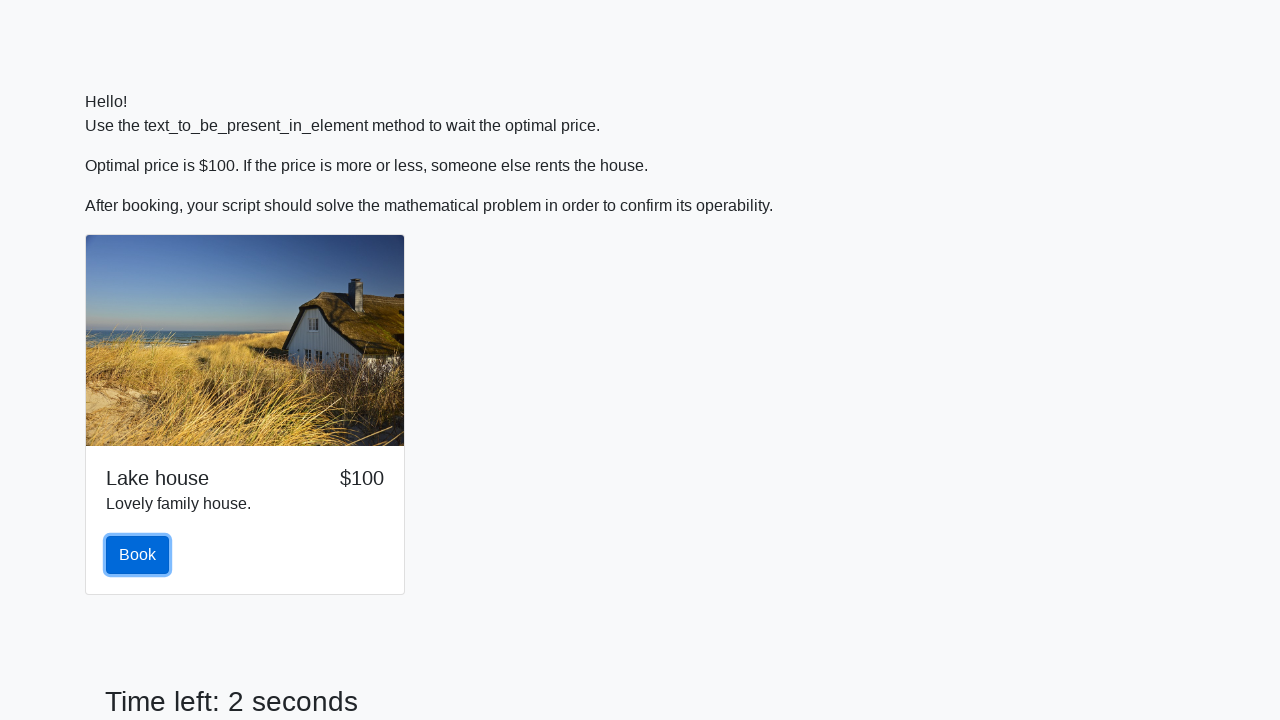

Calculated answer using logarithm formula: 2.474203434359491
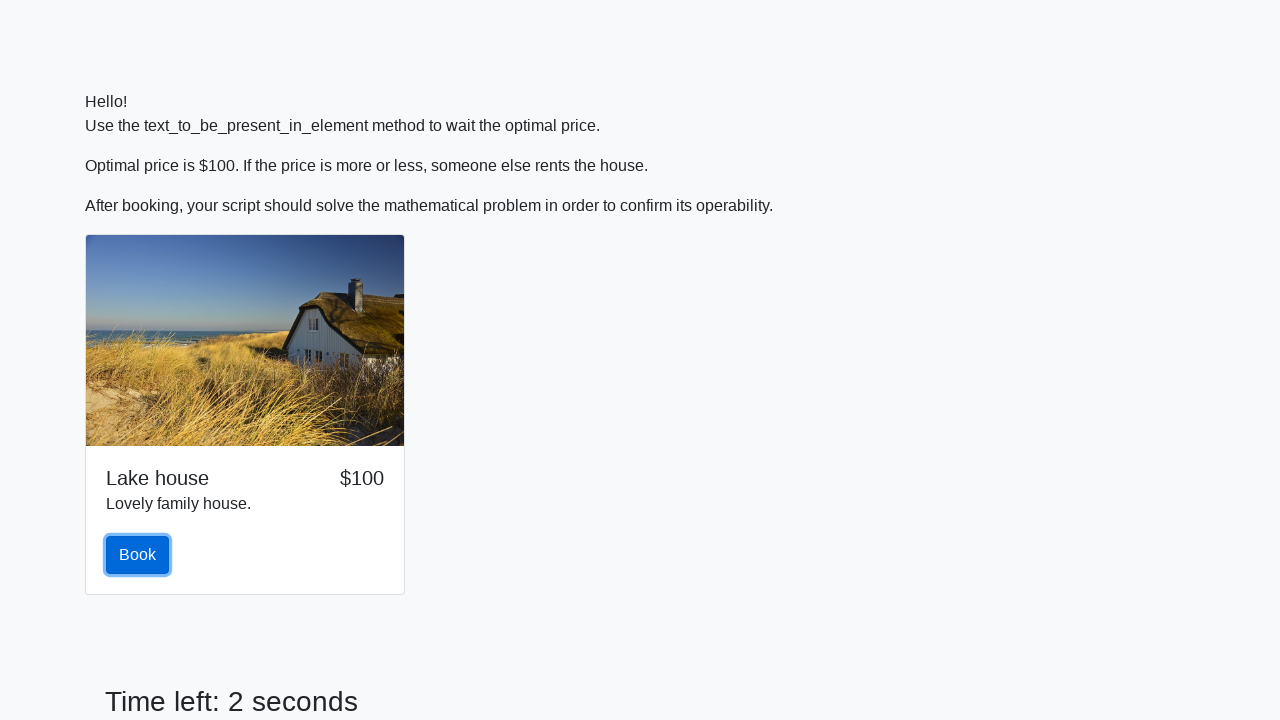

Filled in the calculated answer on #answer
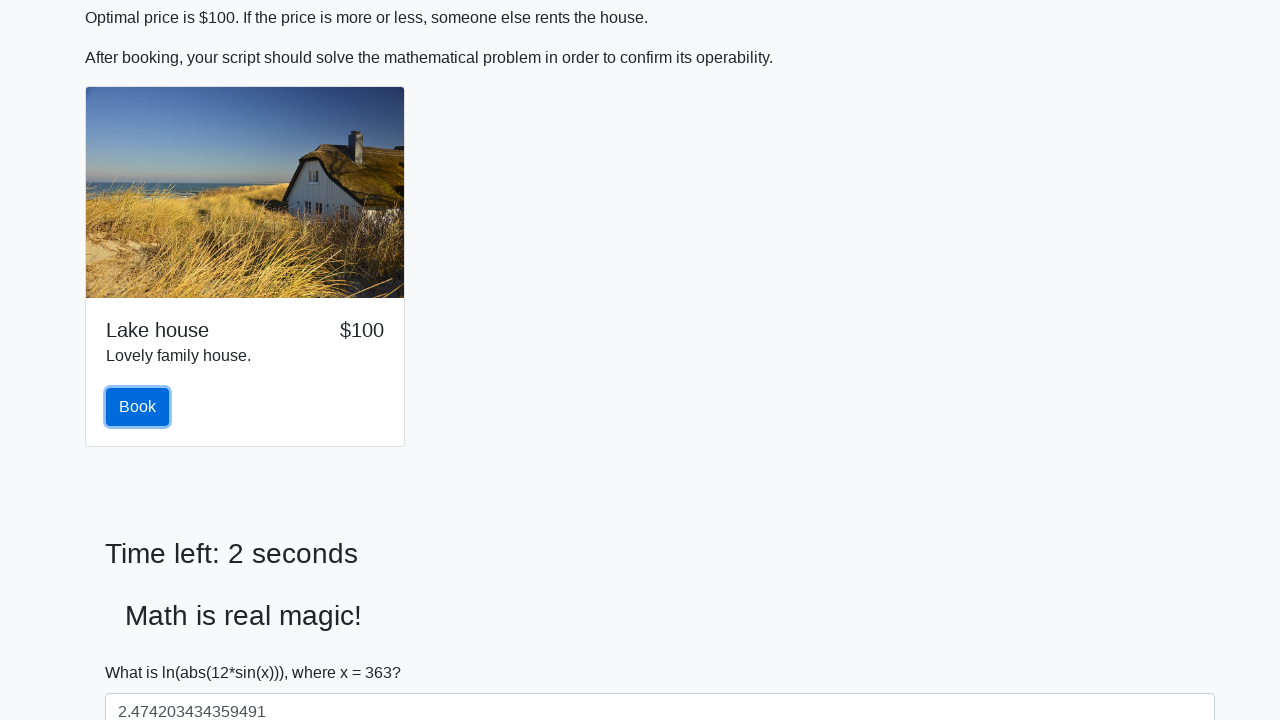

Scrolled submit button into view
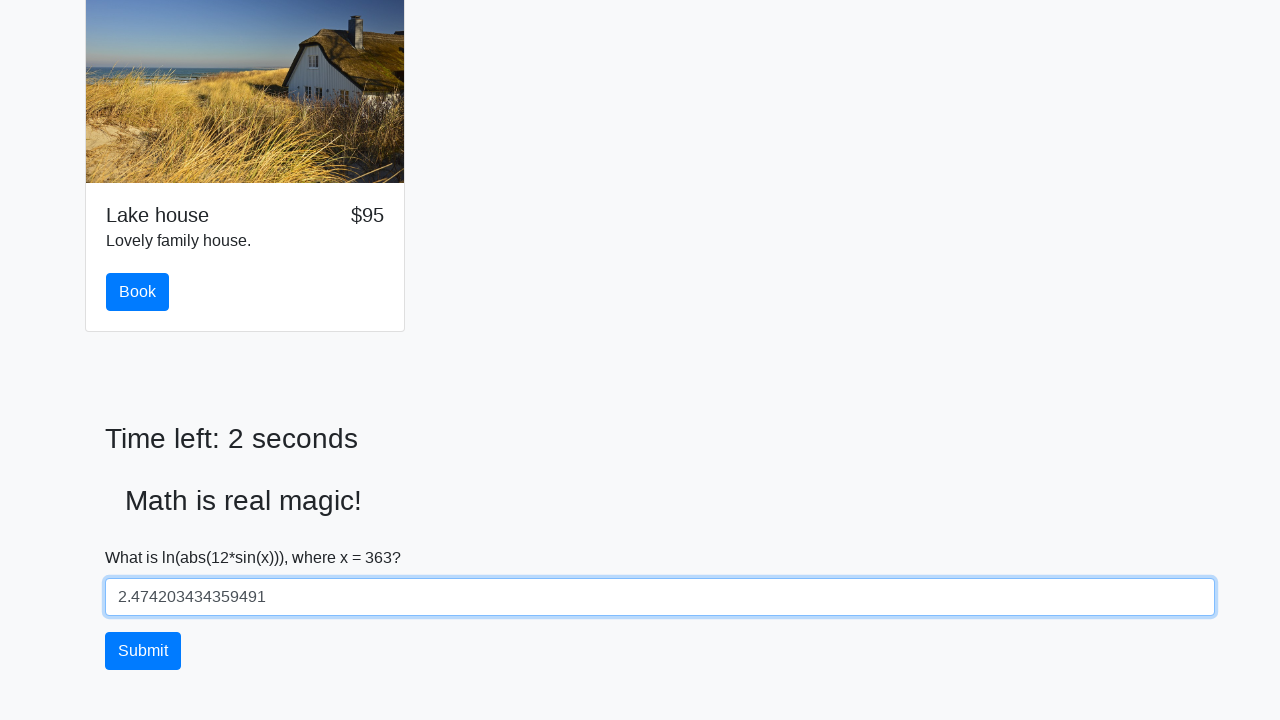

Clicked submit button to complete the challenge at (143, 651) on #solve
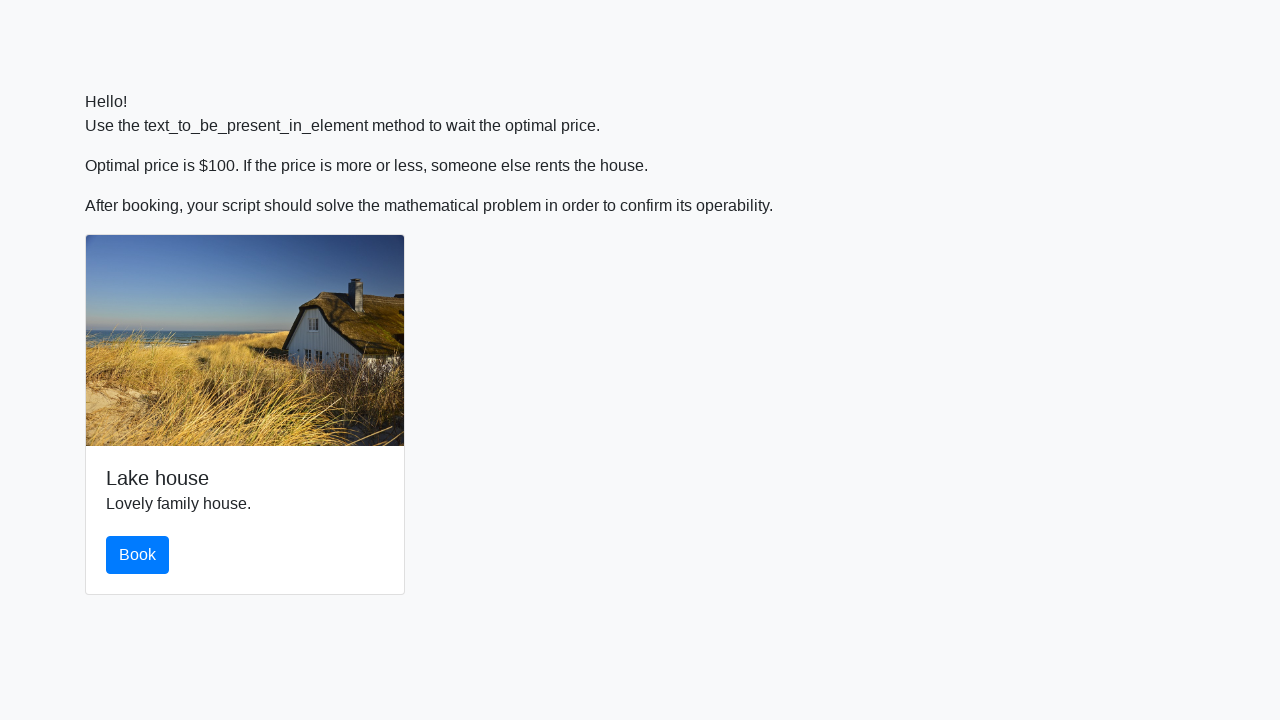

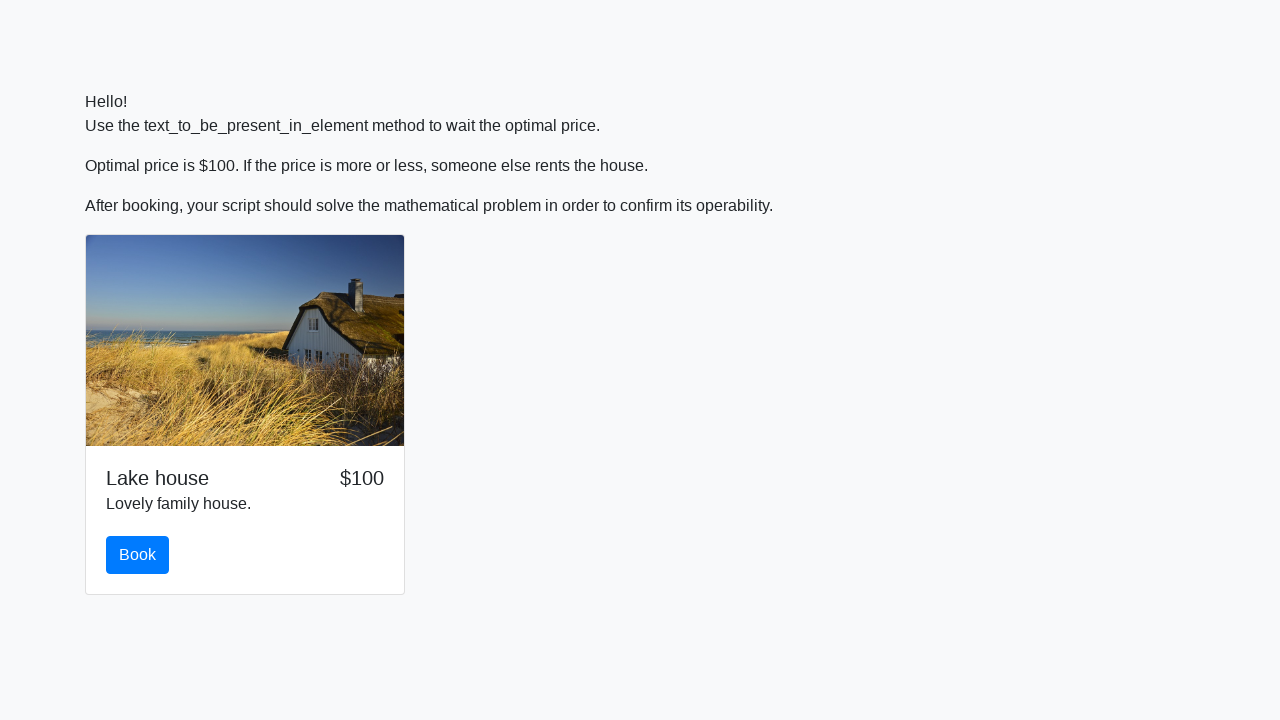